Tests that edits are saved when the edit input loses focus (blur event)

Starting URL: https://demo.playwright.dev/todomvc

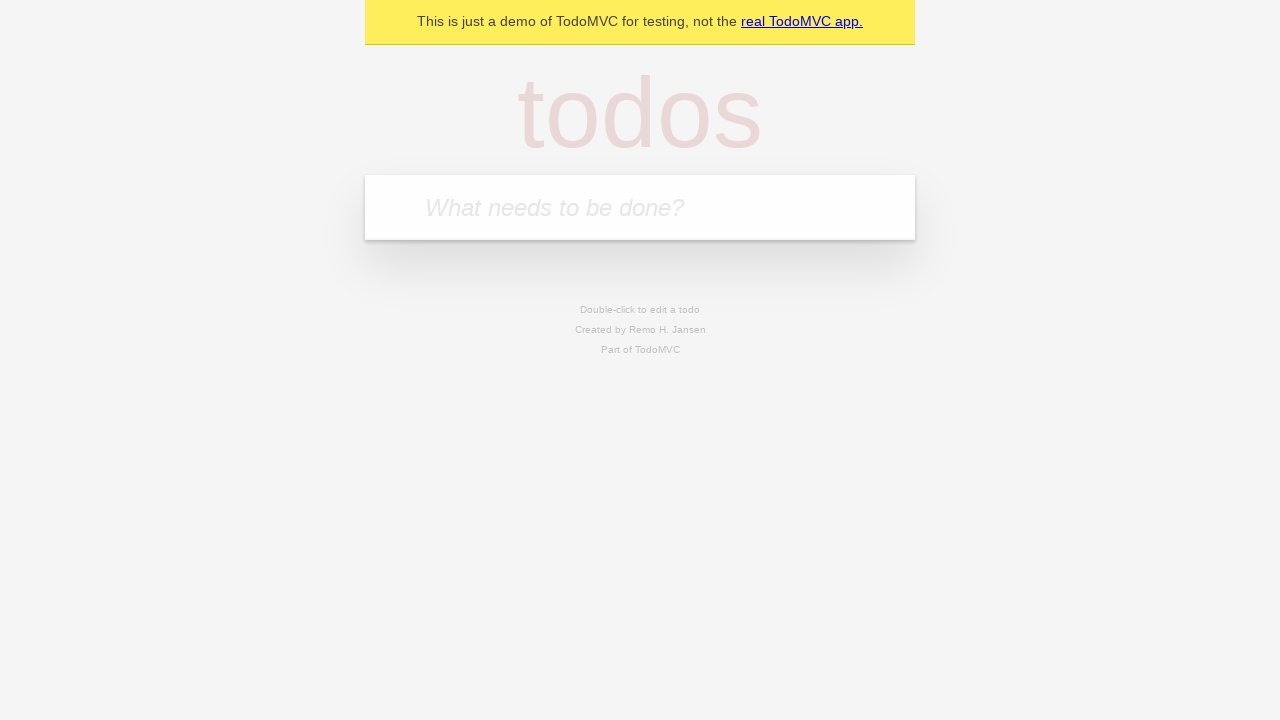

Filled todo input with 'buy some cheese' on internal:attr=[placeholder="What needs to be done?"i]
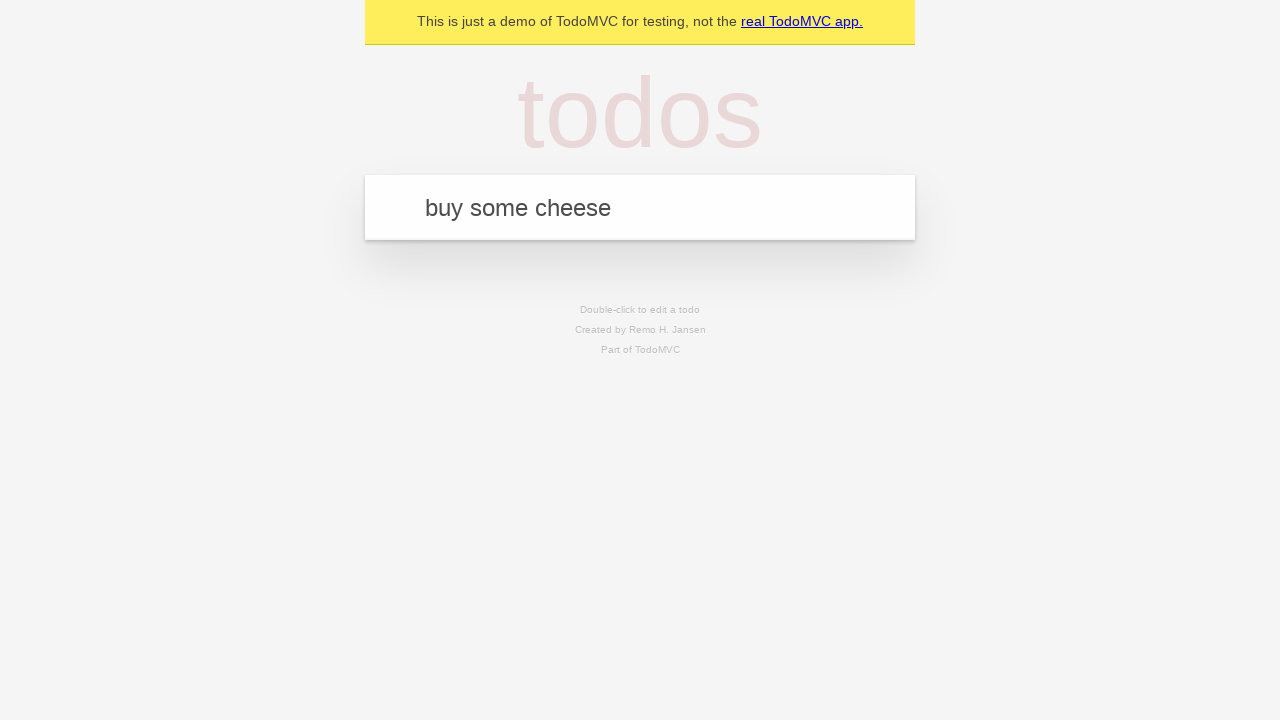

Pressed Enter to create first todo on internal:attr=[placeholder="What needs to be done?"i]
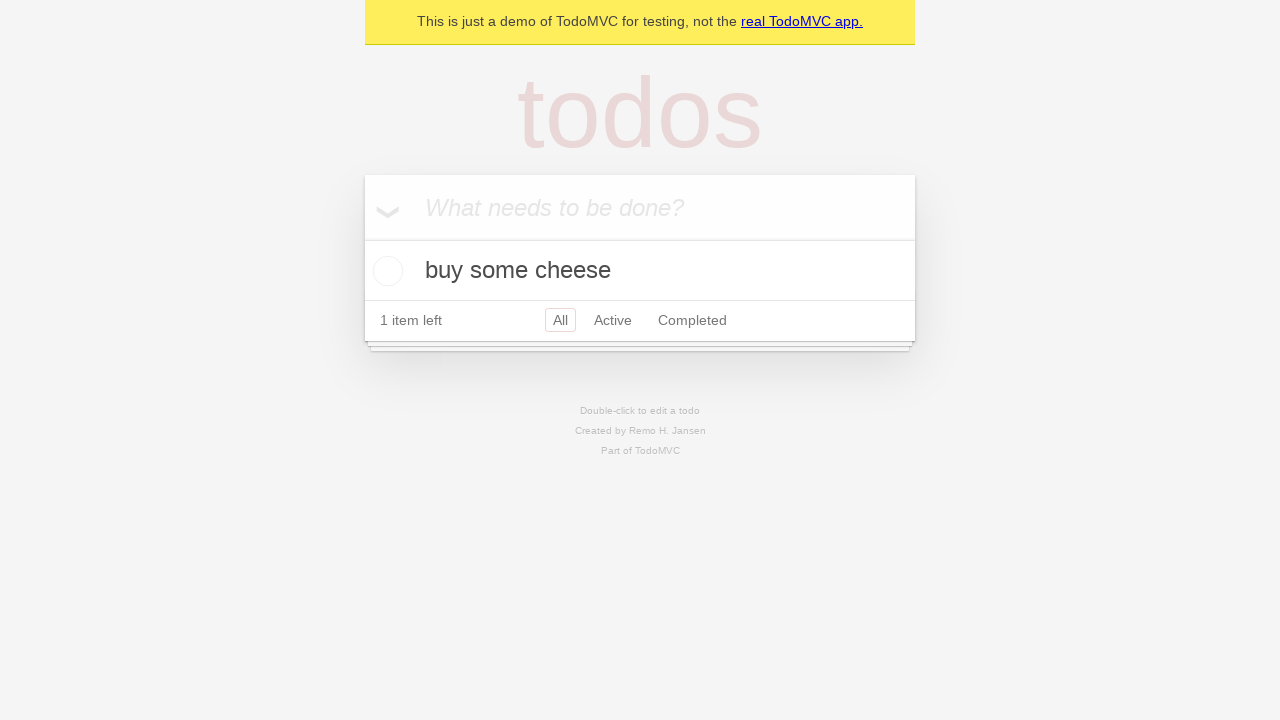

Filled todo input with 'feed the cat' on internal:attr=[placeholder="What needs to be done?"i]
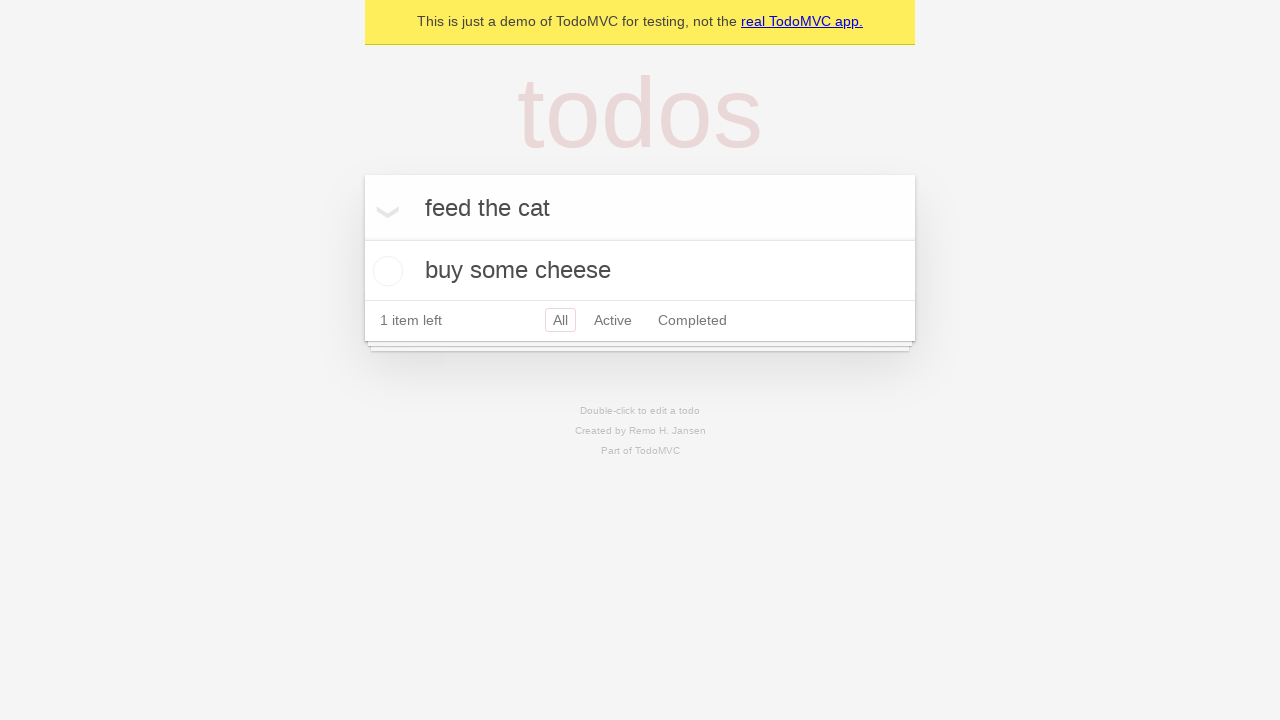

Pressed Enter to create second todo on internal:attr=[placeholder="What needs to be done?"i]
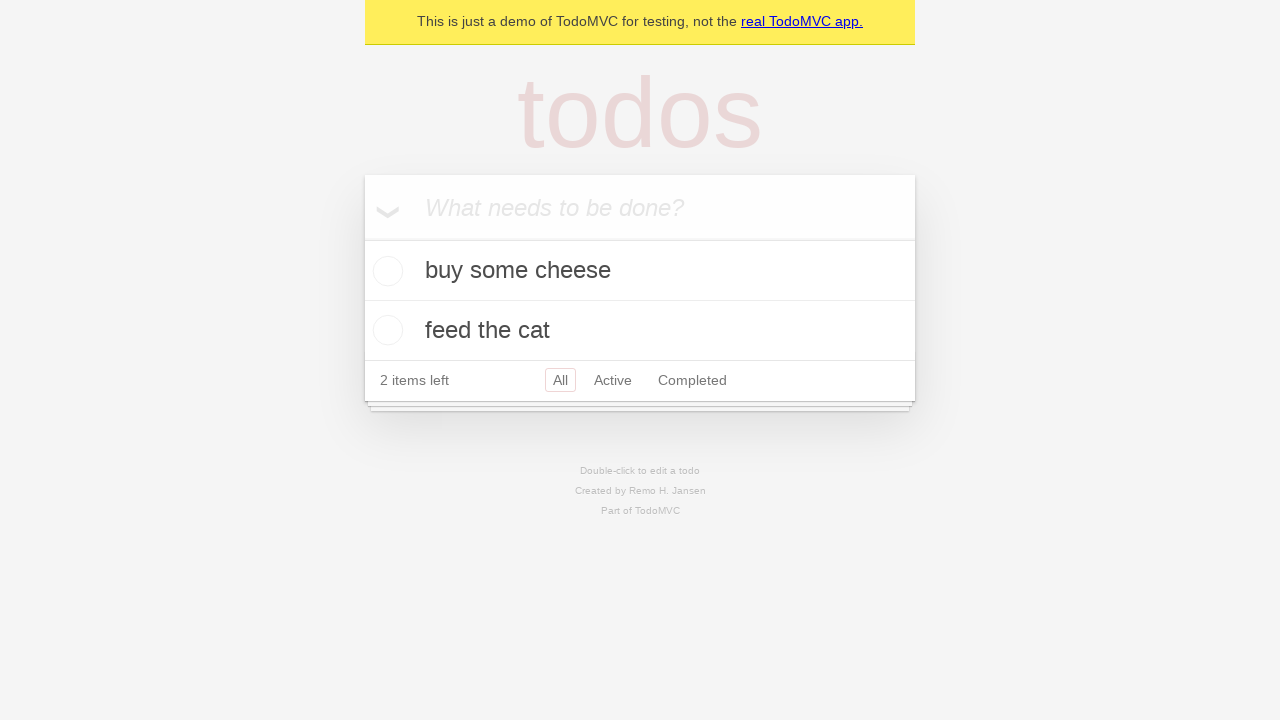

Filled todo input with 'book a doctors appointment' on internal:attr=[placeholder="What needs to be done?"i]
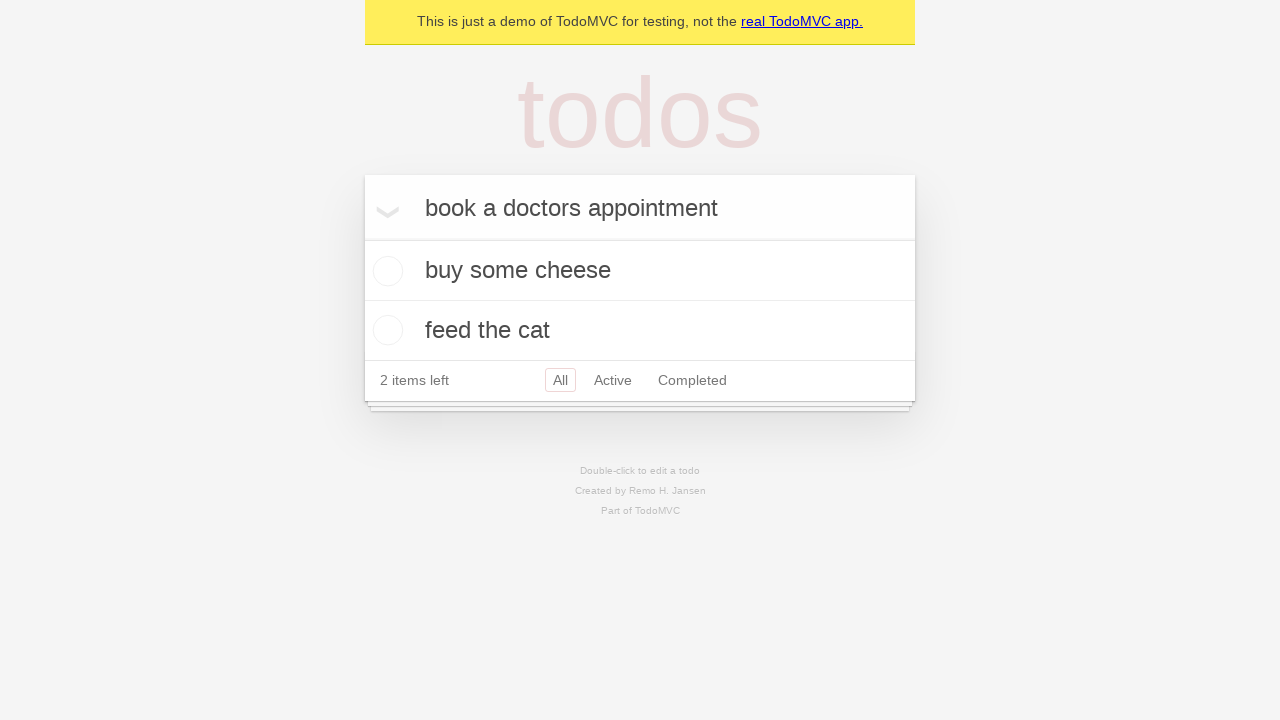

Pressed Enter to create third todo on internal:attr=[placeholder="What needs to be done?"i]
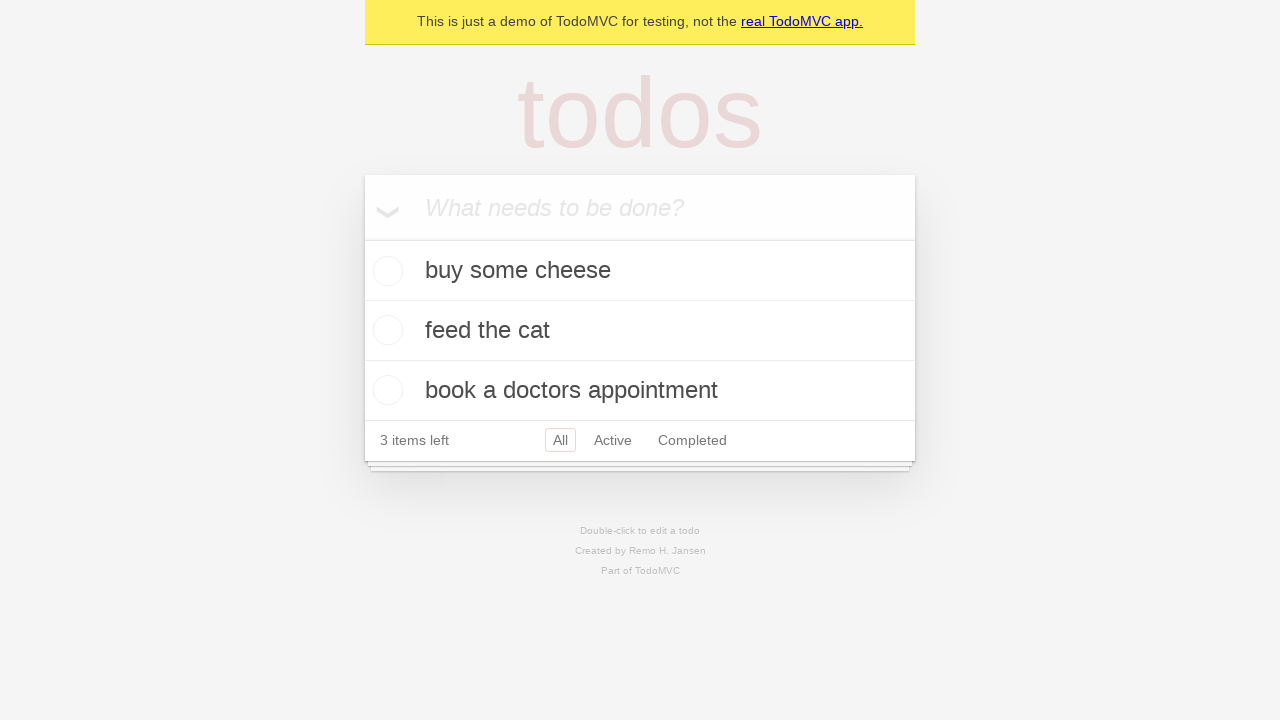

Double-clicked second todo to enter edit mode at (640, 331) on [data-testid='todo-item'] >> nth=1
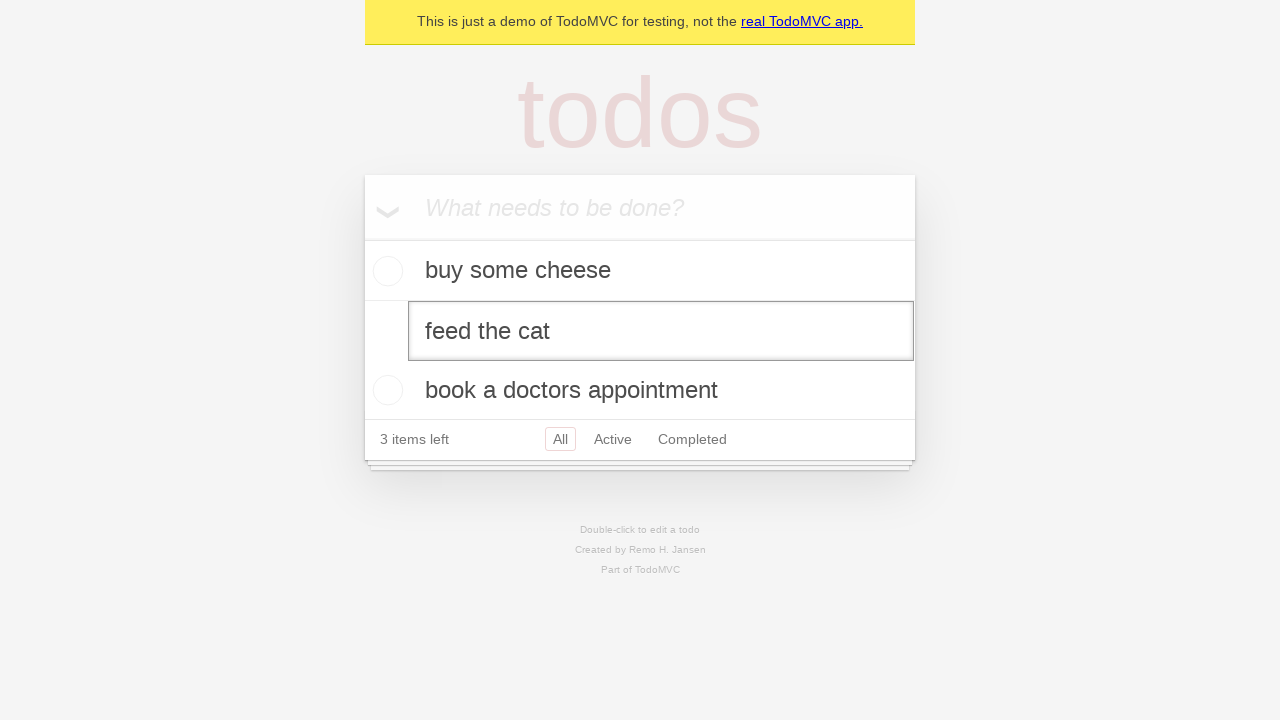

Filled edit field with 'buy some sausages' on [data-testid='todo-item'] >> nth=1 >> internal:role=textbox[name="Edit"i]
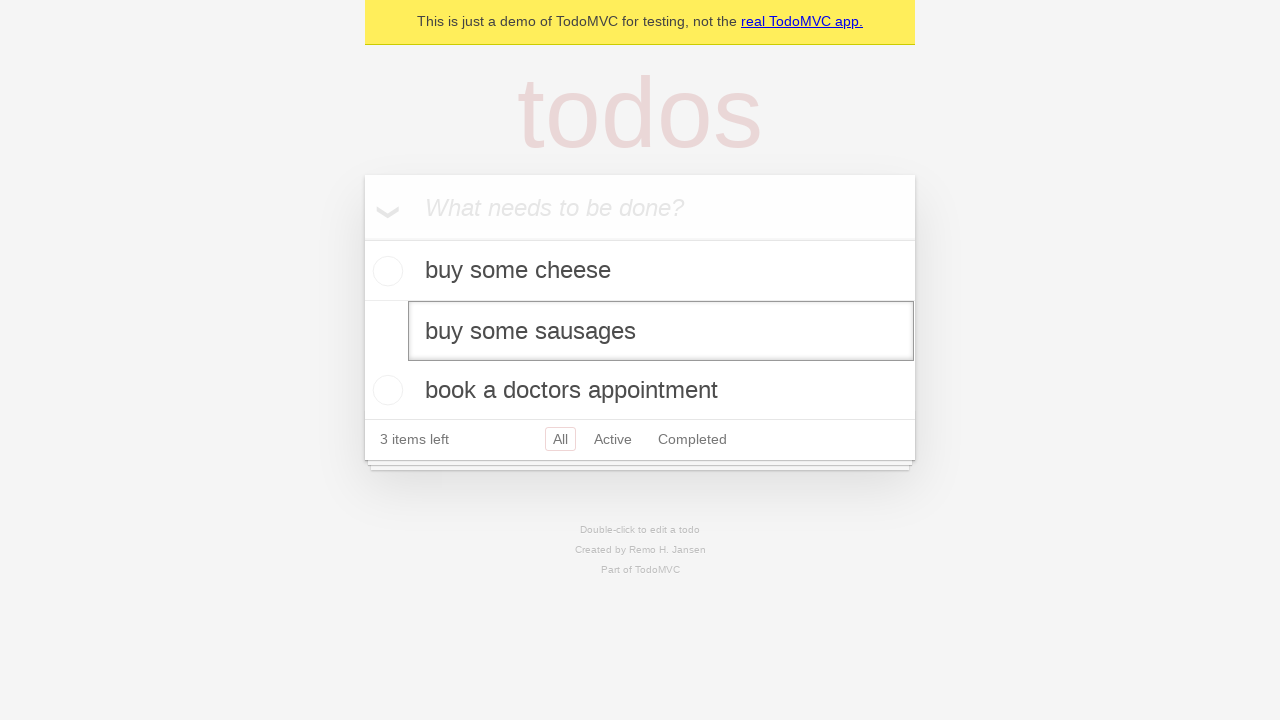

Triggered blur event on edit field to save changes
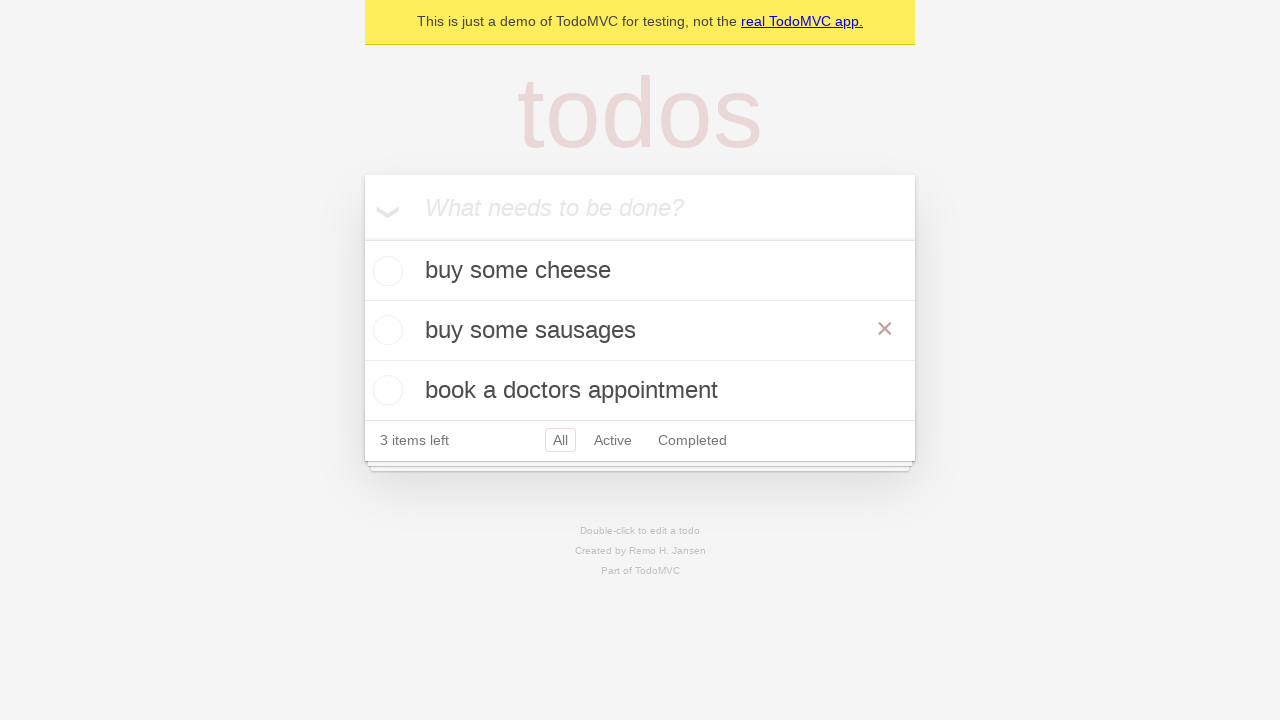

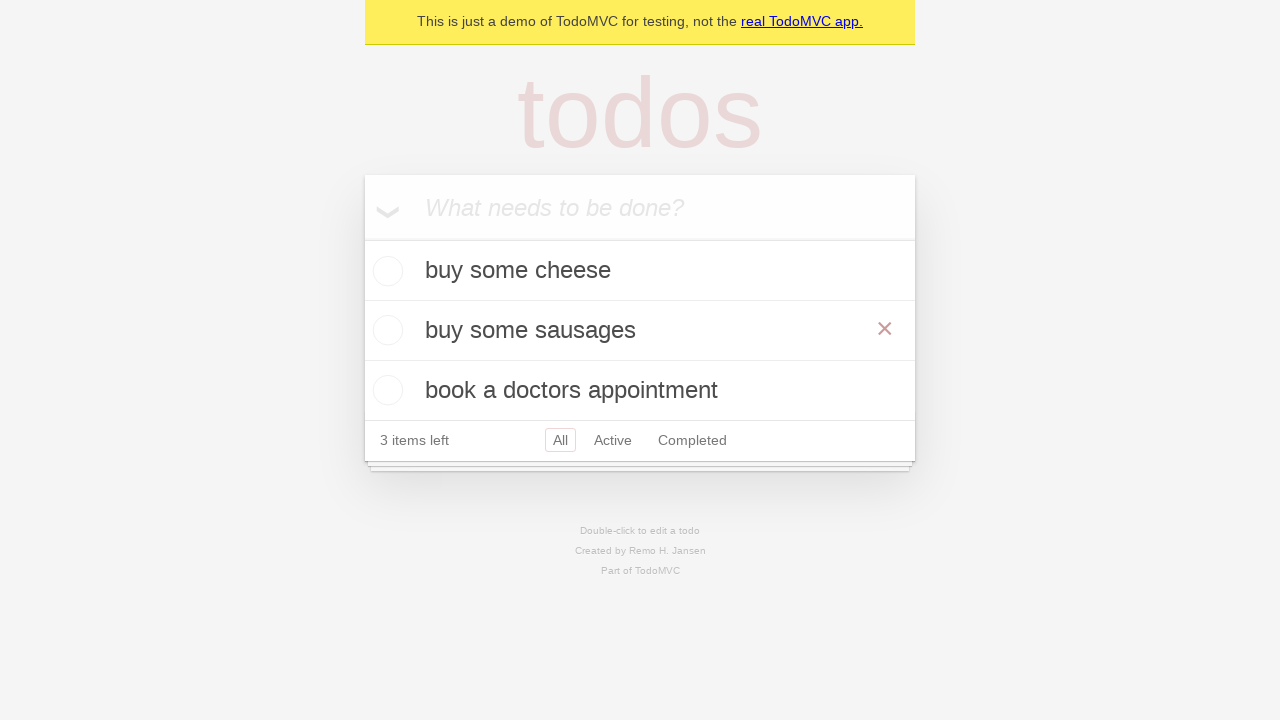